Tests filling a form field and switching to an iframe on the Omayo test blog

Starting URL: http://omayo.blogspot.com/

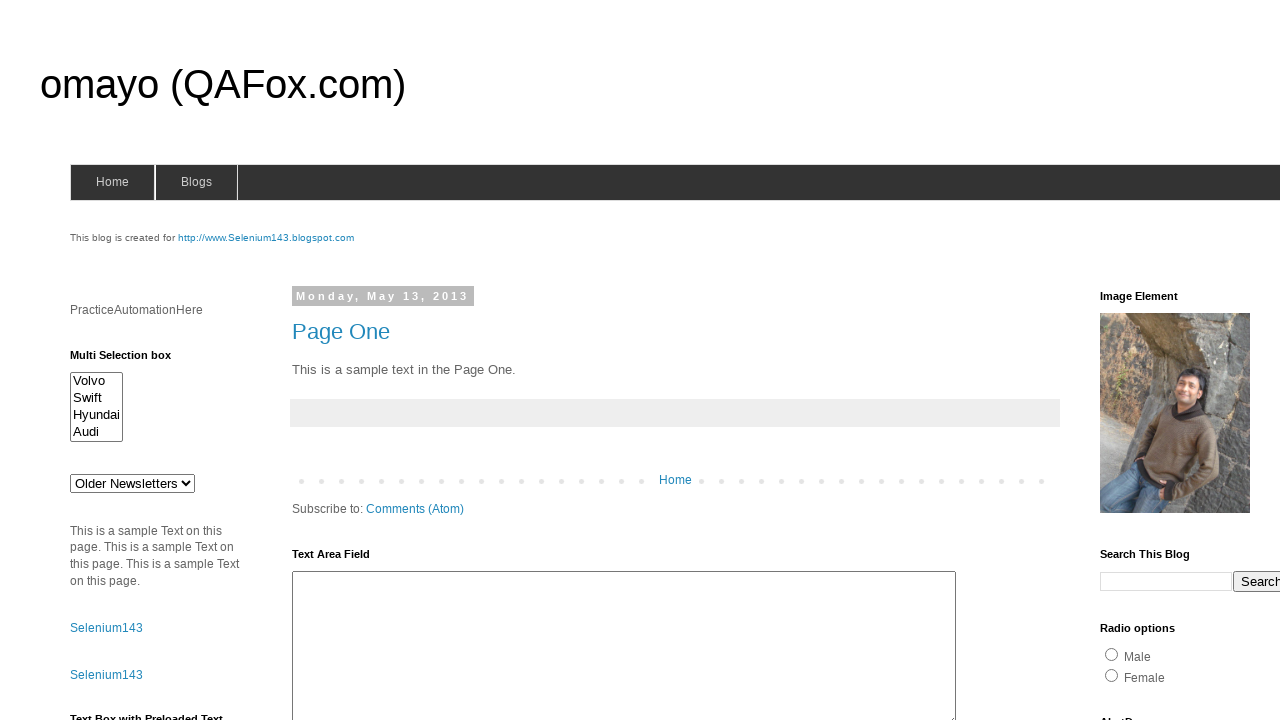

Filled form field with name 'Teju' on xpath=//*[@id="HTML42"]/div[1]/form/input[1]
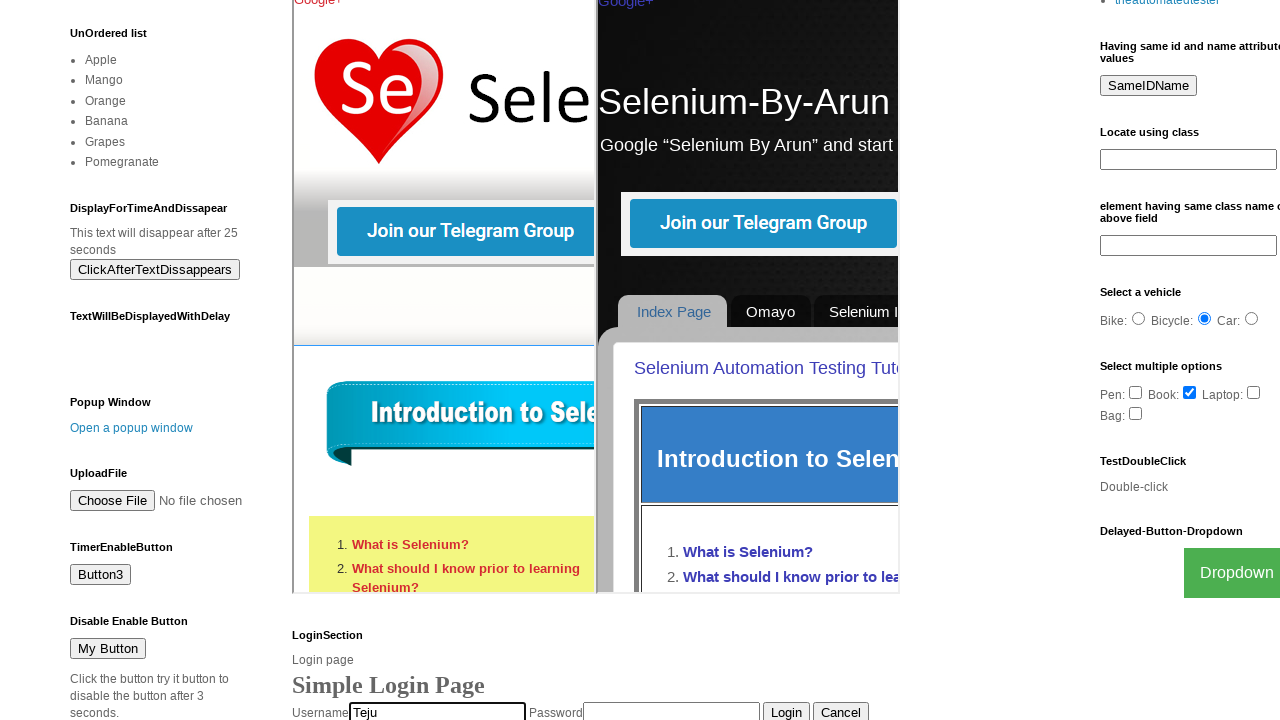

Switched to iframe4
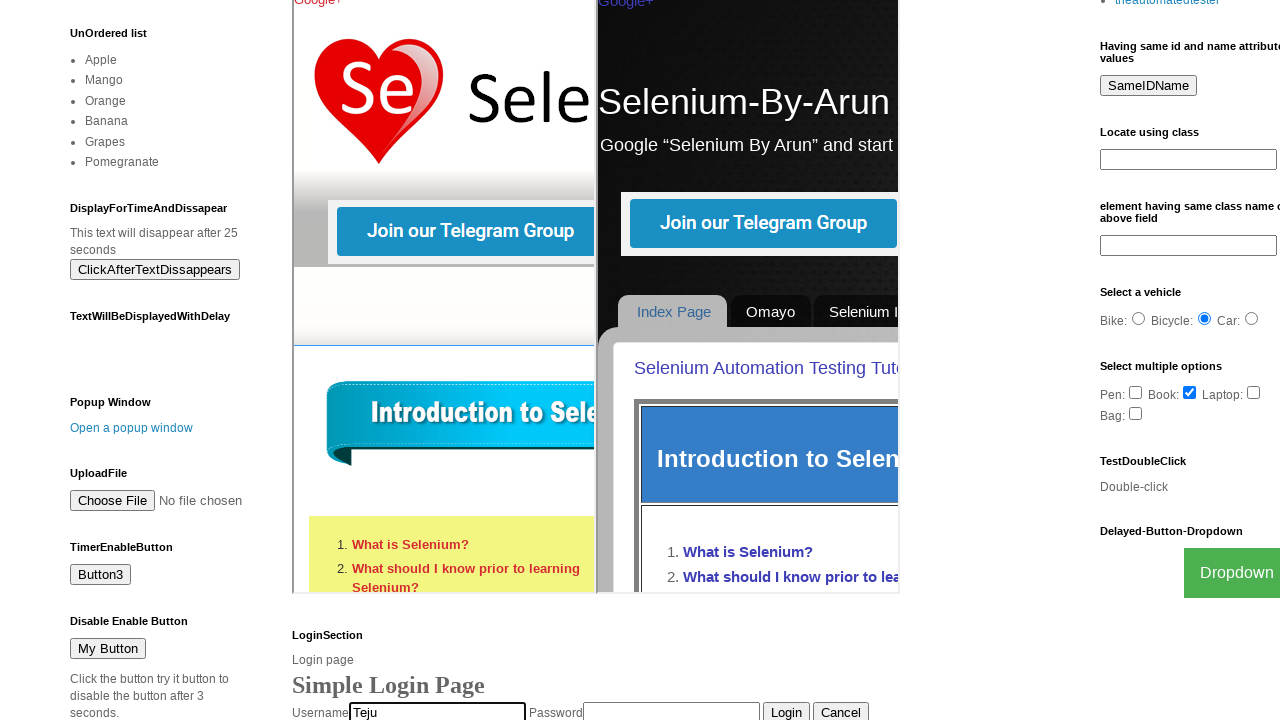

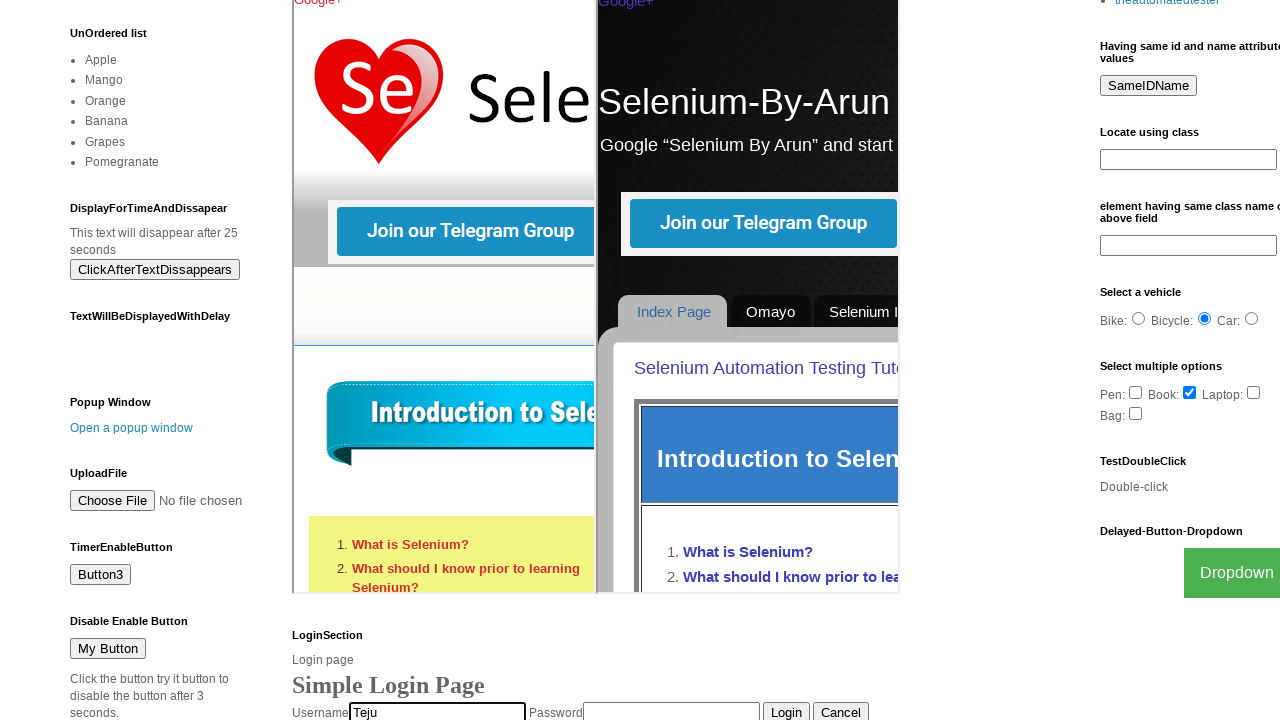